Tests form validation by submitting empty fields and verifying "Required Field" error messages appear

Starting URL: https://www.mobicip.com/support

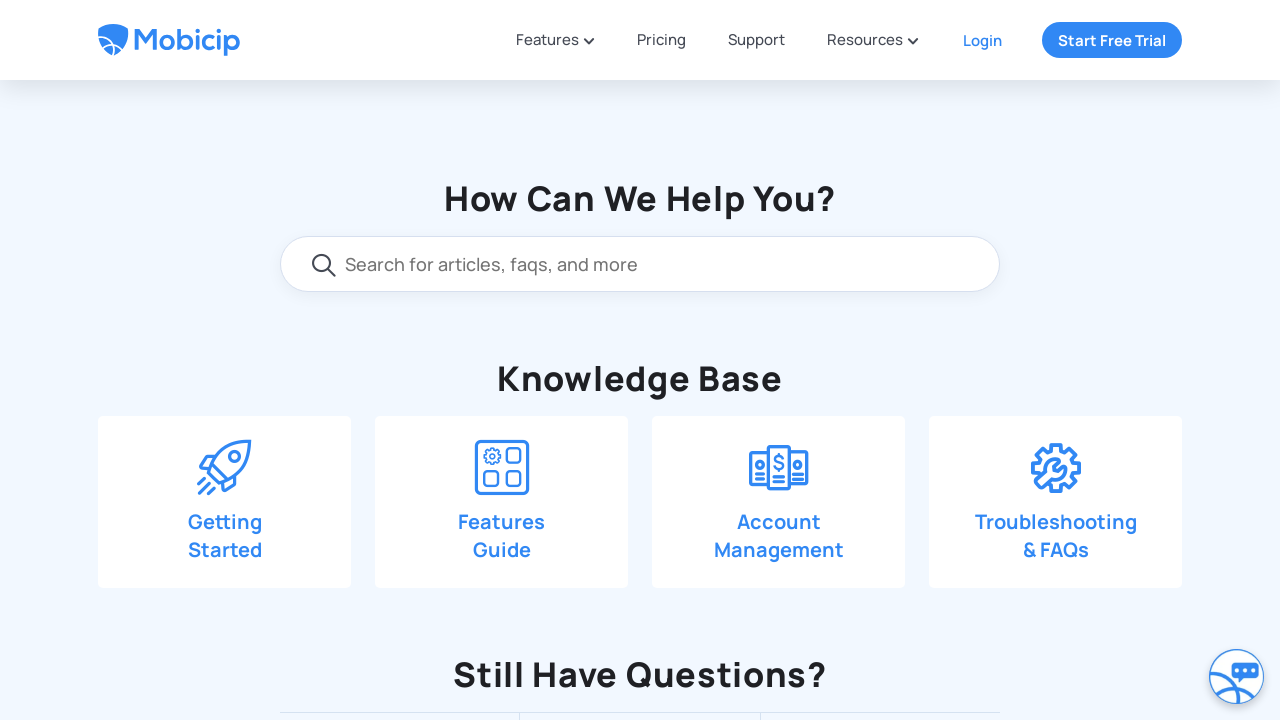

Scrolled down 550px to view contact form section
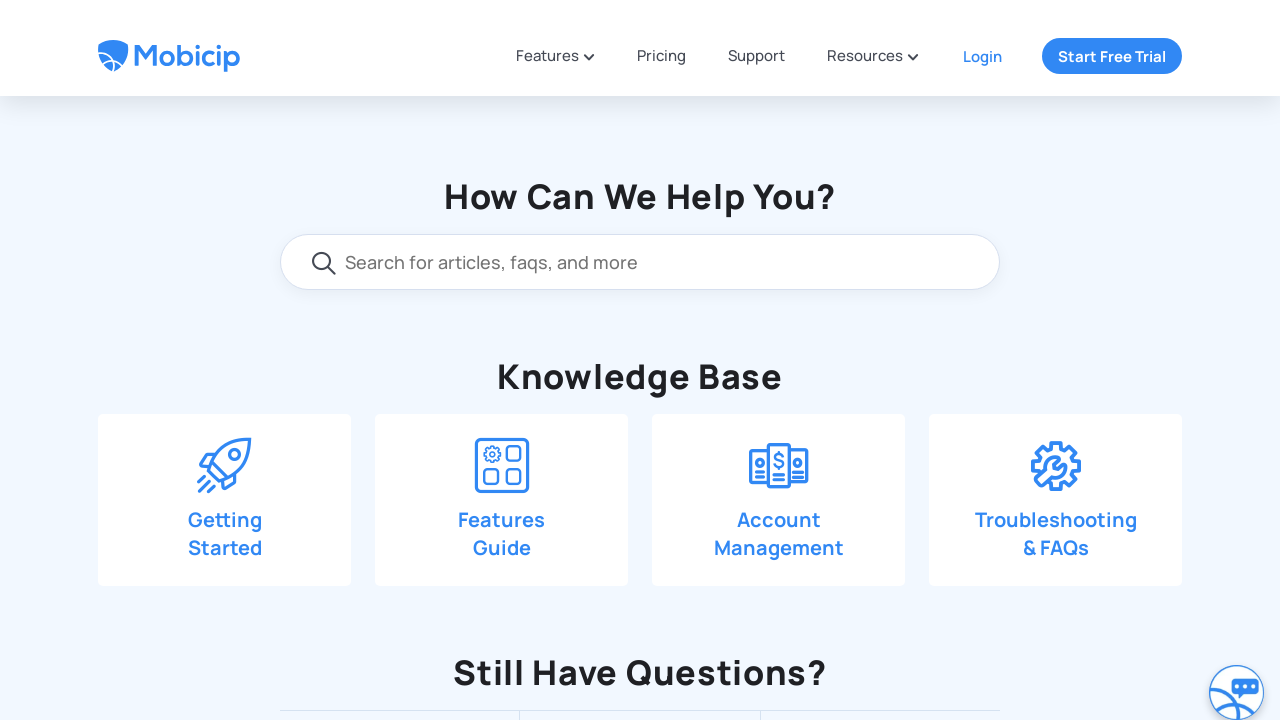

Clicked 'Drop us a line' to open contact form at (663, 190) on xpath=//span[text()='Drop us a line']
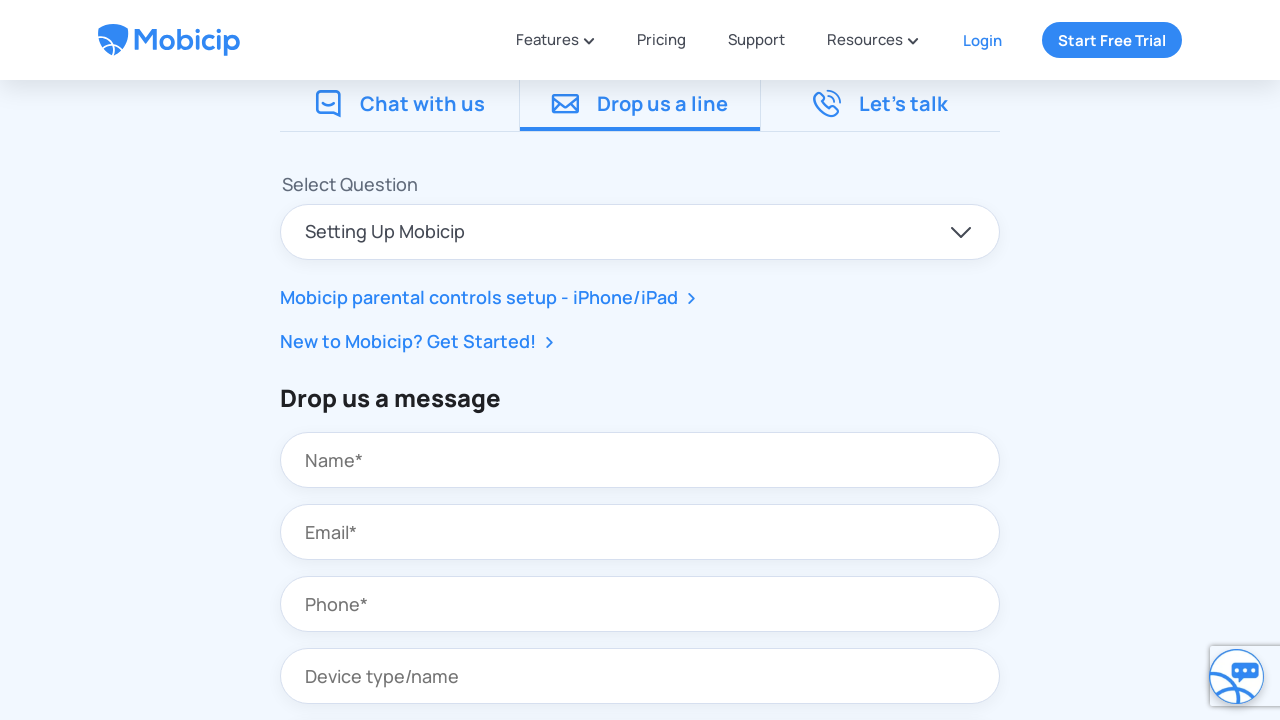

Scrolled down 350px to view submit button
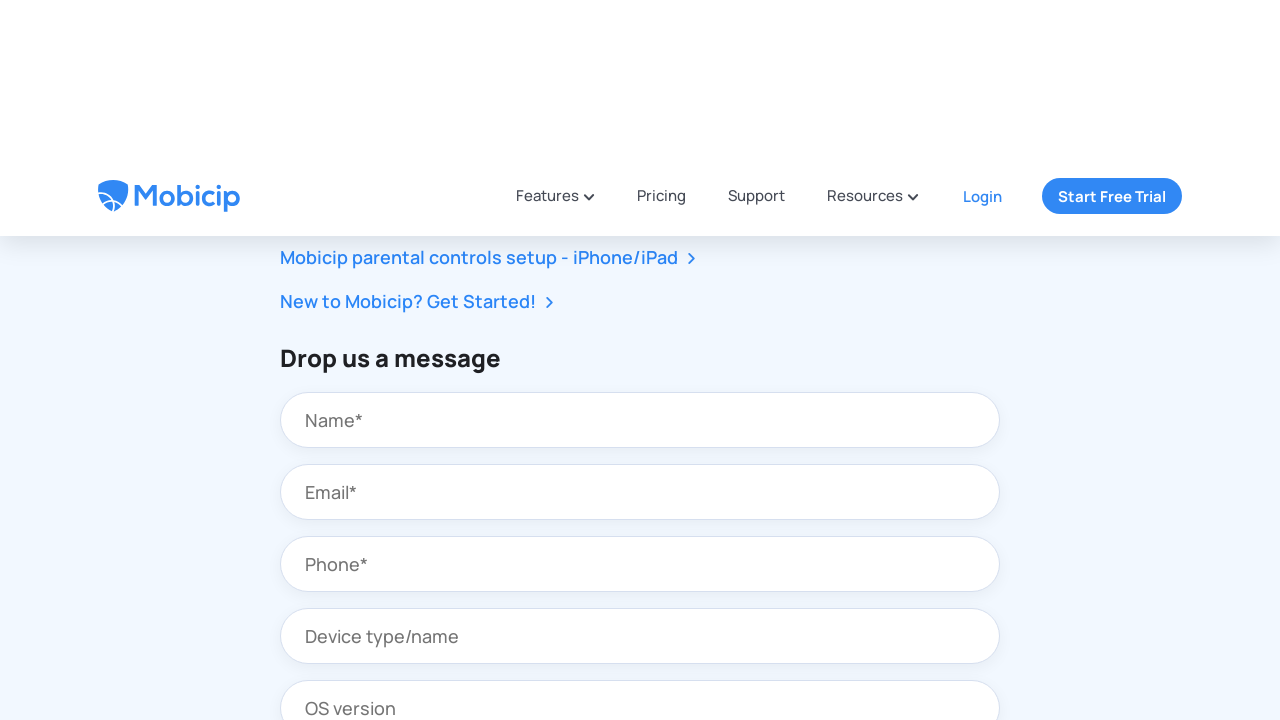

Clicked Submit button without filling any form fields at (766, 692) on xpath=//button[text()='Submit']
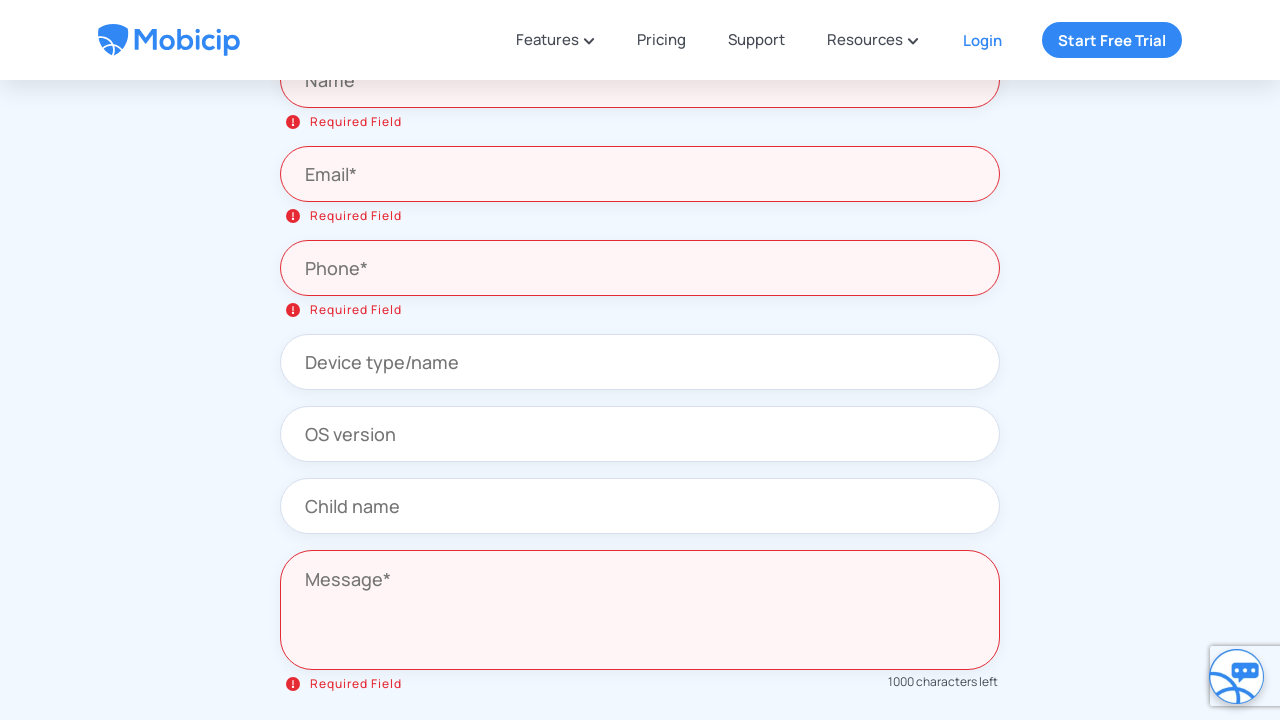

Scrolled up 350px to view validation error messages
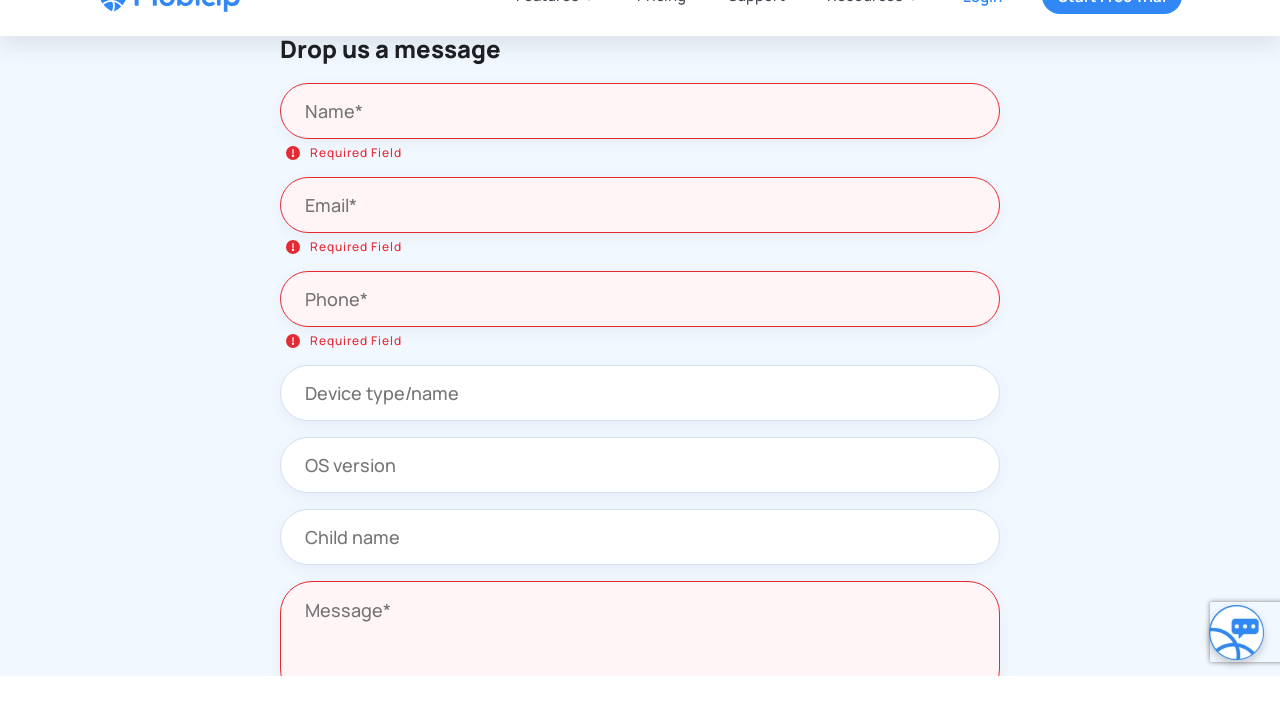

Verified 'Required Field' error message appeared for form validation
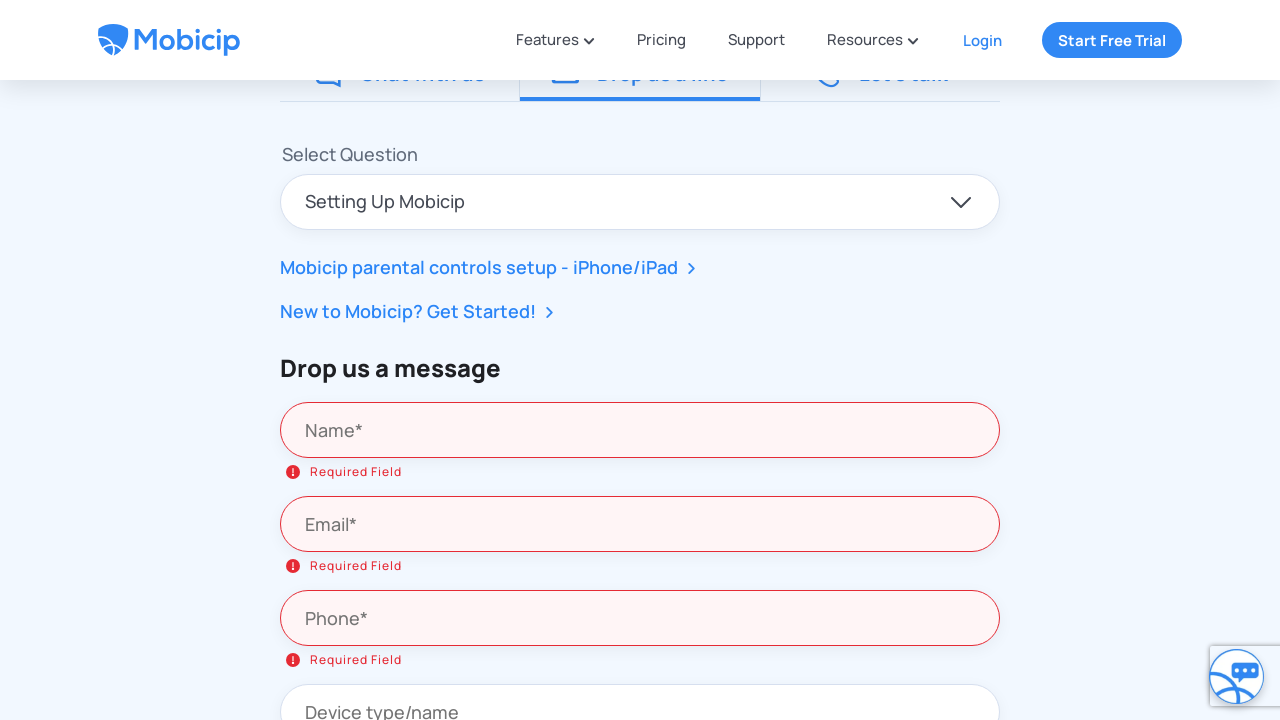

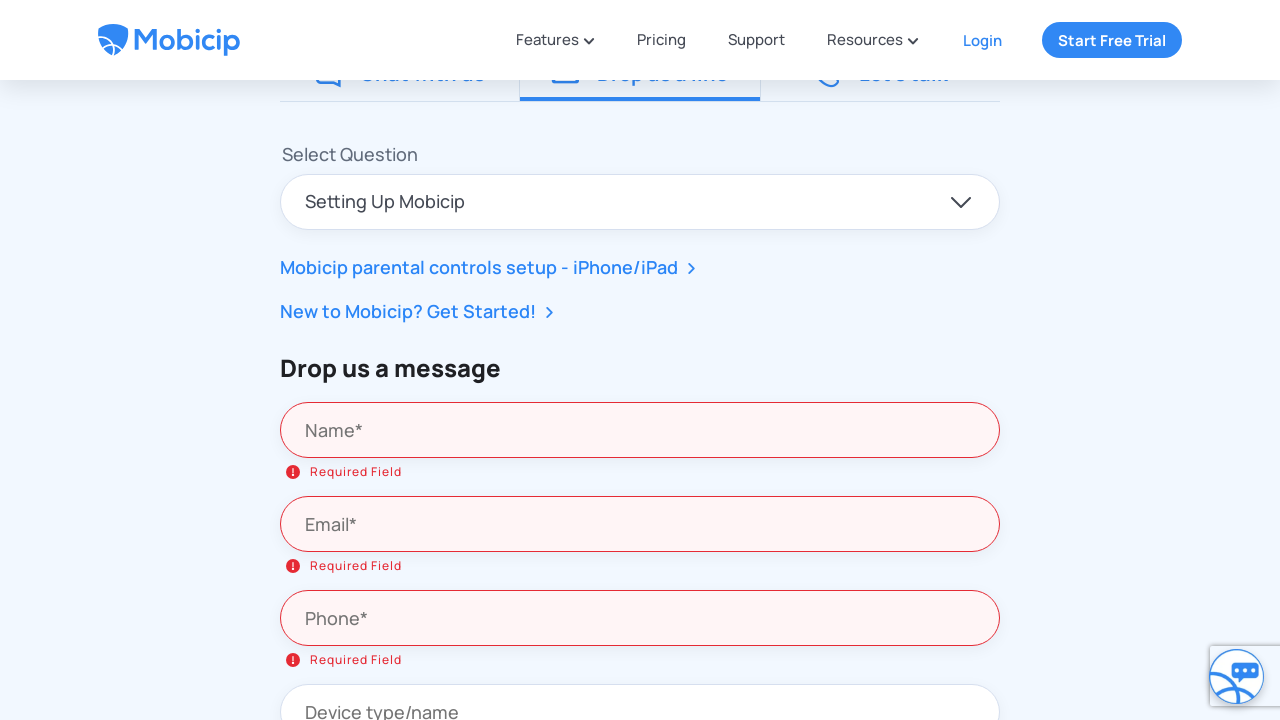